Tests the JPL Space image gallery by clicking the full image button to view the featured Mars image

Starting URL: https://data-class-jpl-space.s3.amazonaws.com/JPL_Space/index.html

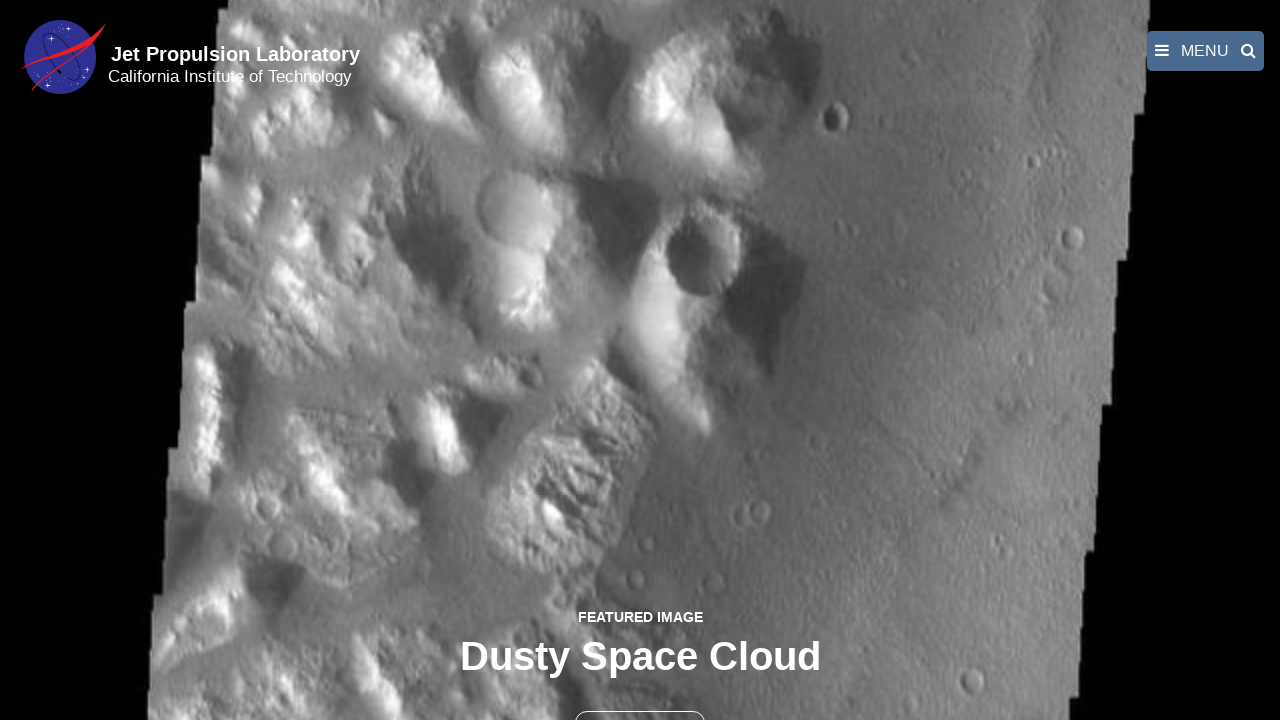

Navigated to JPL Space image gallery
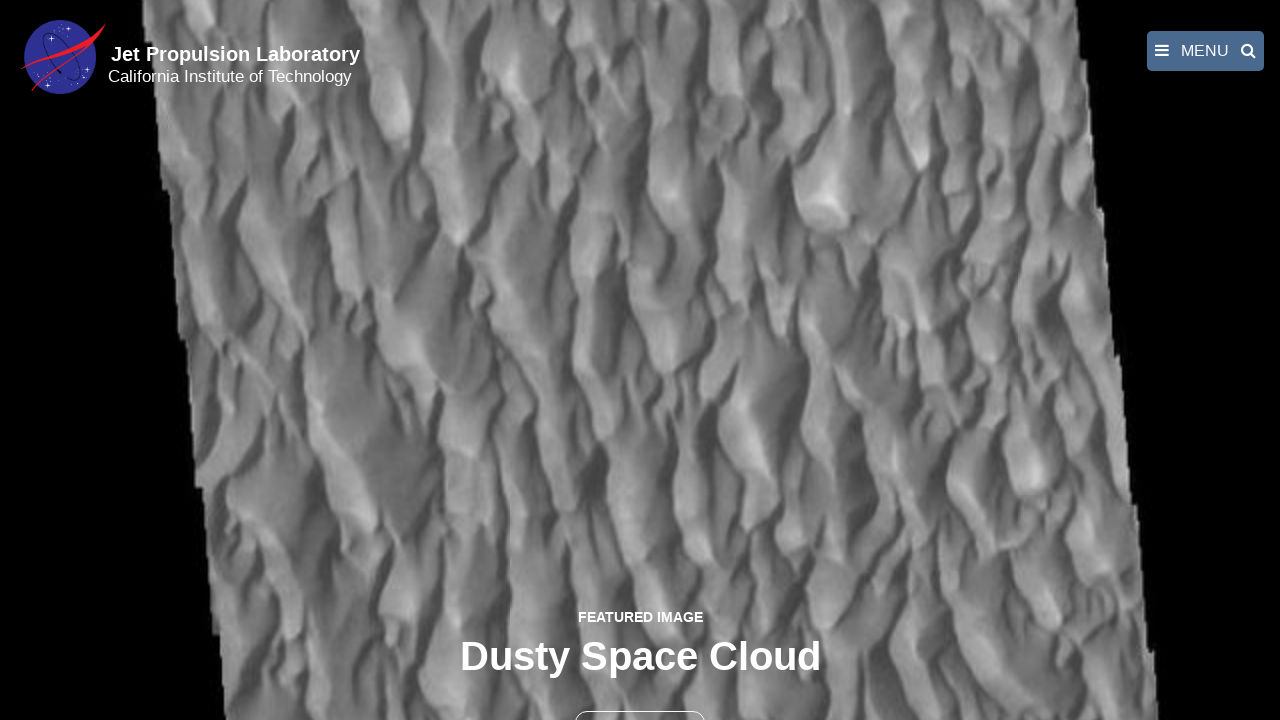

Clicked the full image button to view featured Mars image at (640, 699) on button >> nth=1
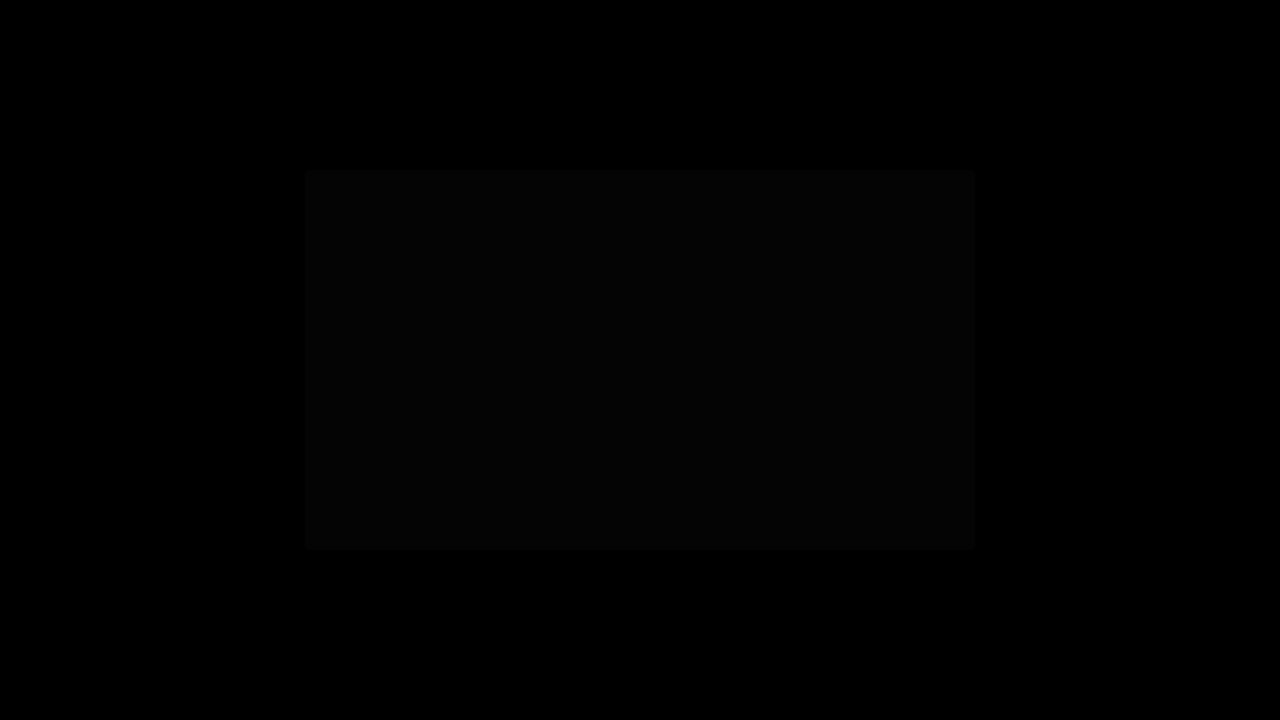

Full-size featured image loaded
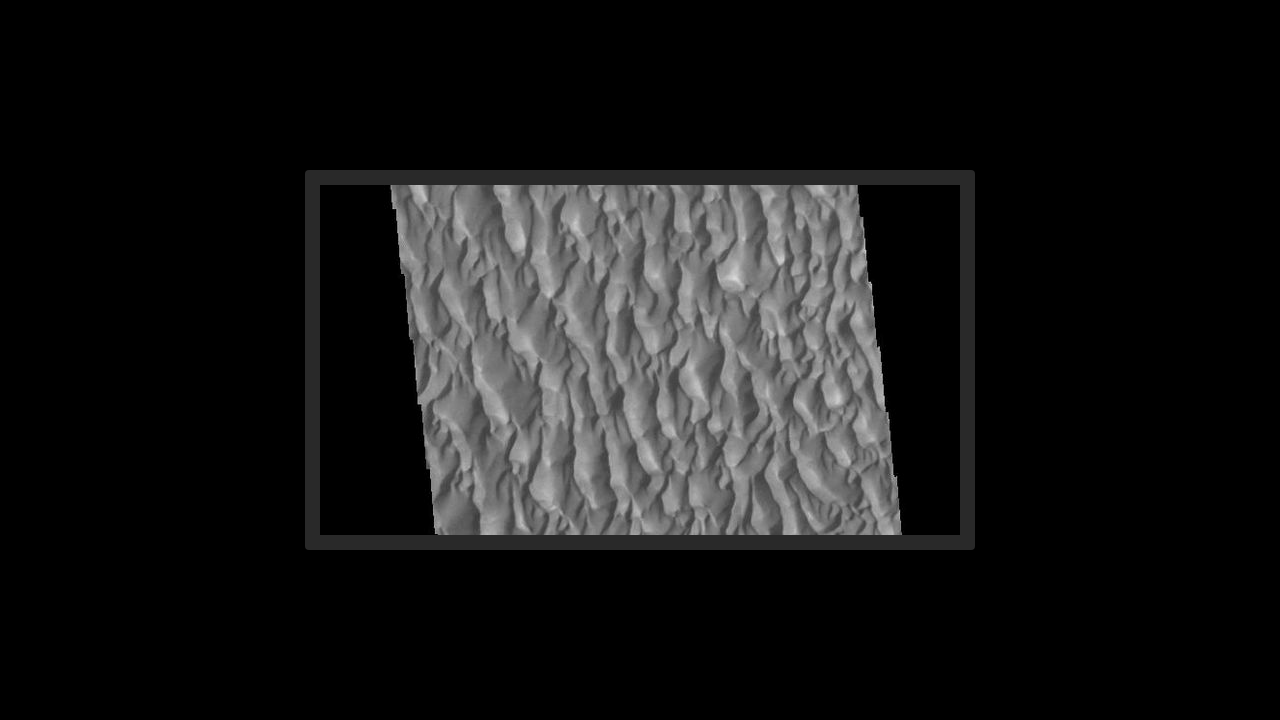

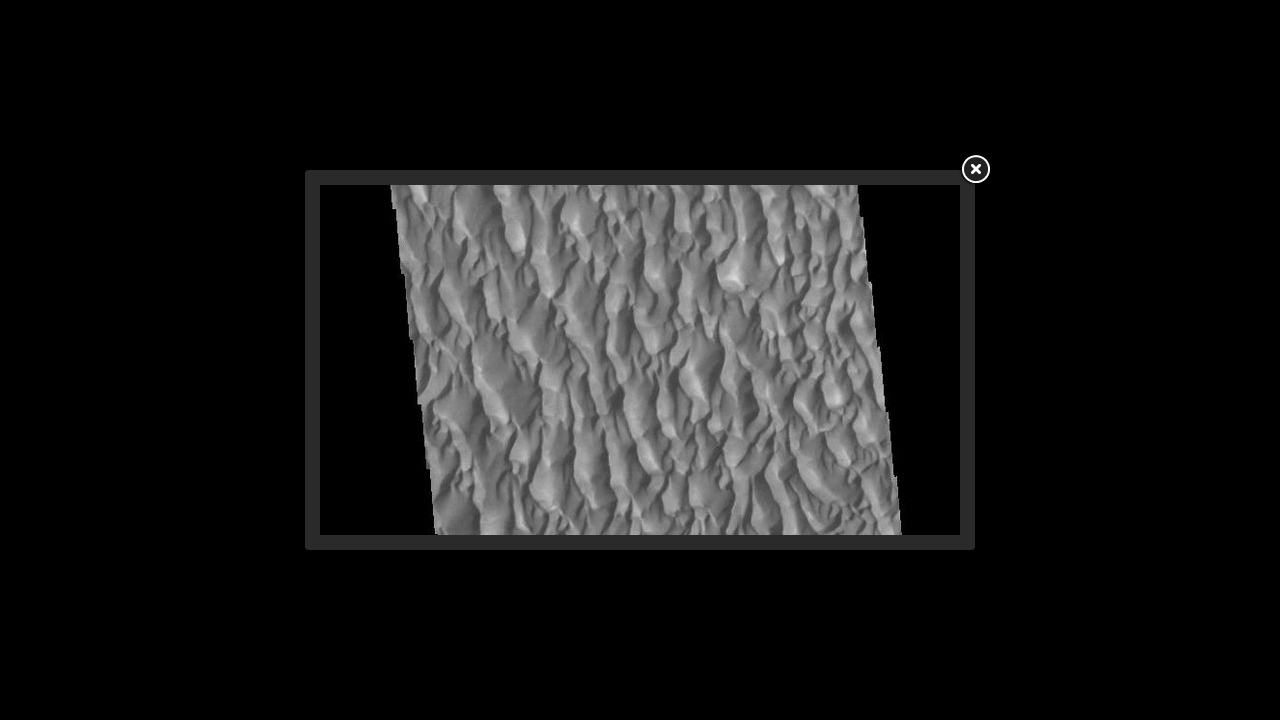